Tests JavaScript alert functionality by navigating to Basic Elements section, triggering an alert, and verifying its text content

Starting URL: http://automationbykrishna.com/

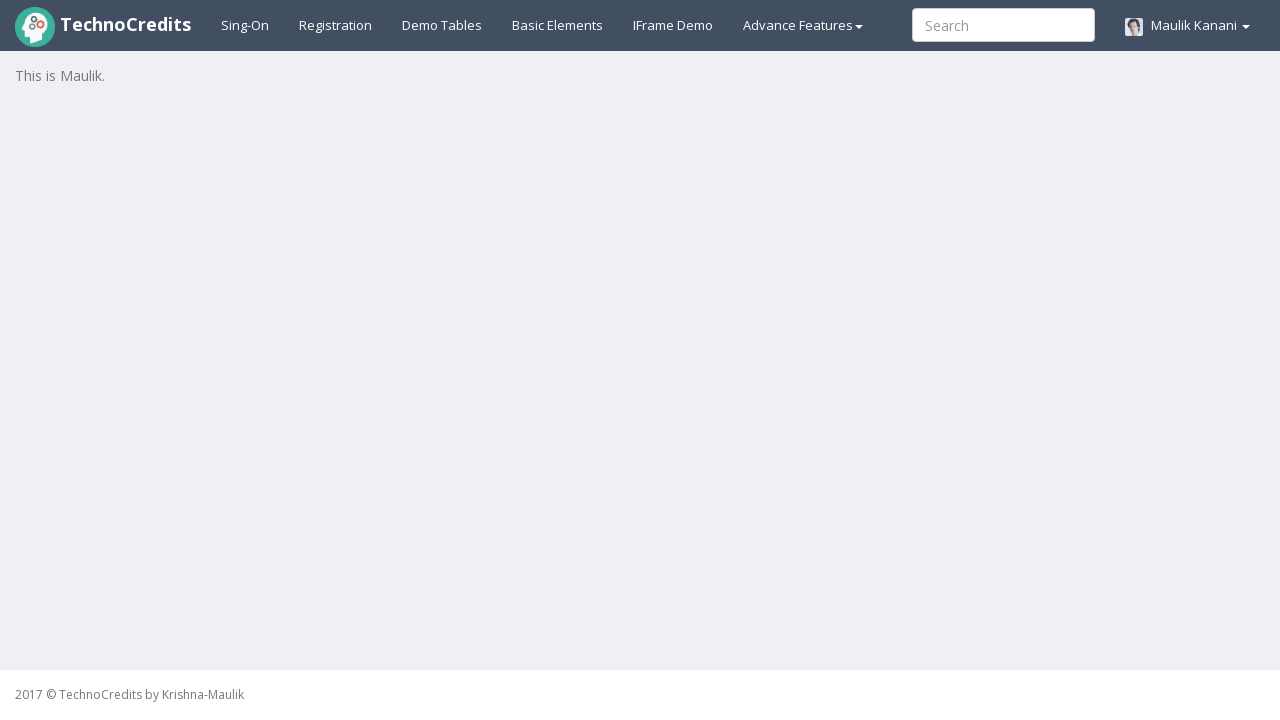

Clicked on Basic Elements link at (558, 25) on xpath=//a[text()='Basic Elements']
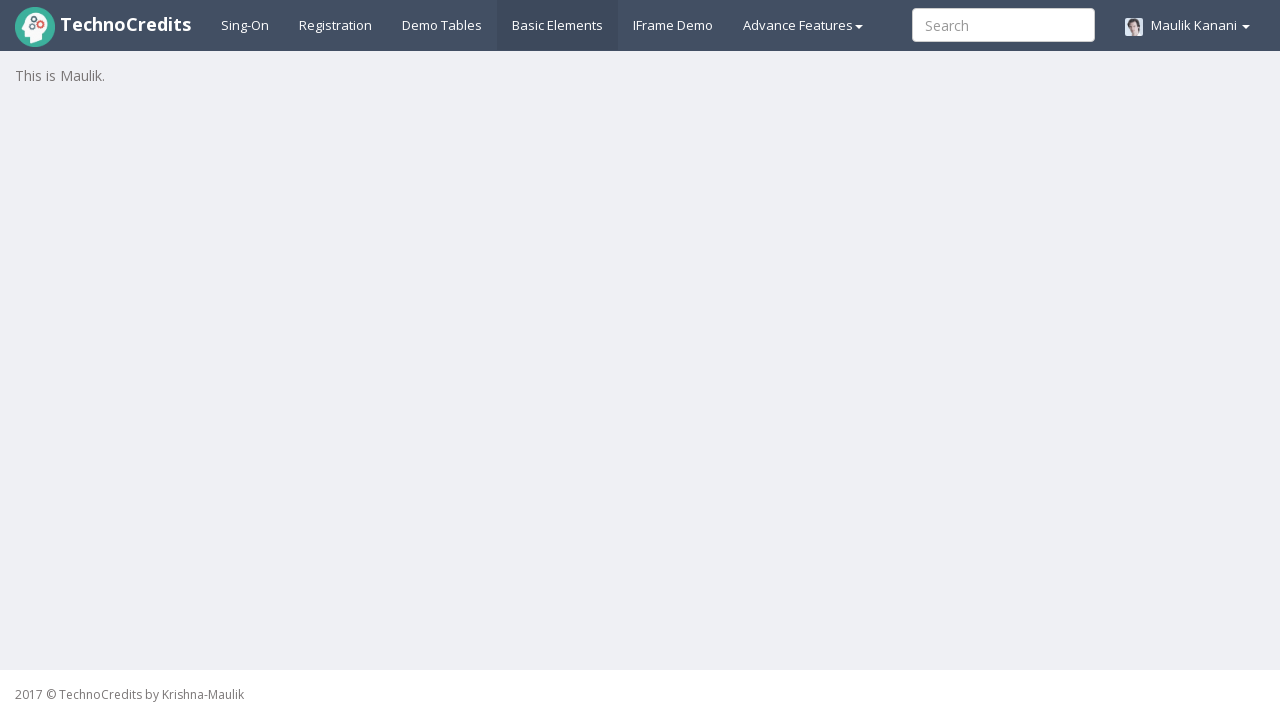

Waited for page to load
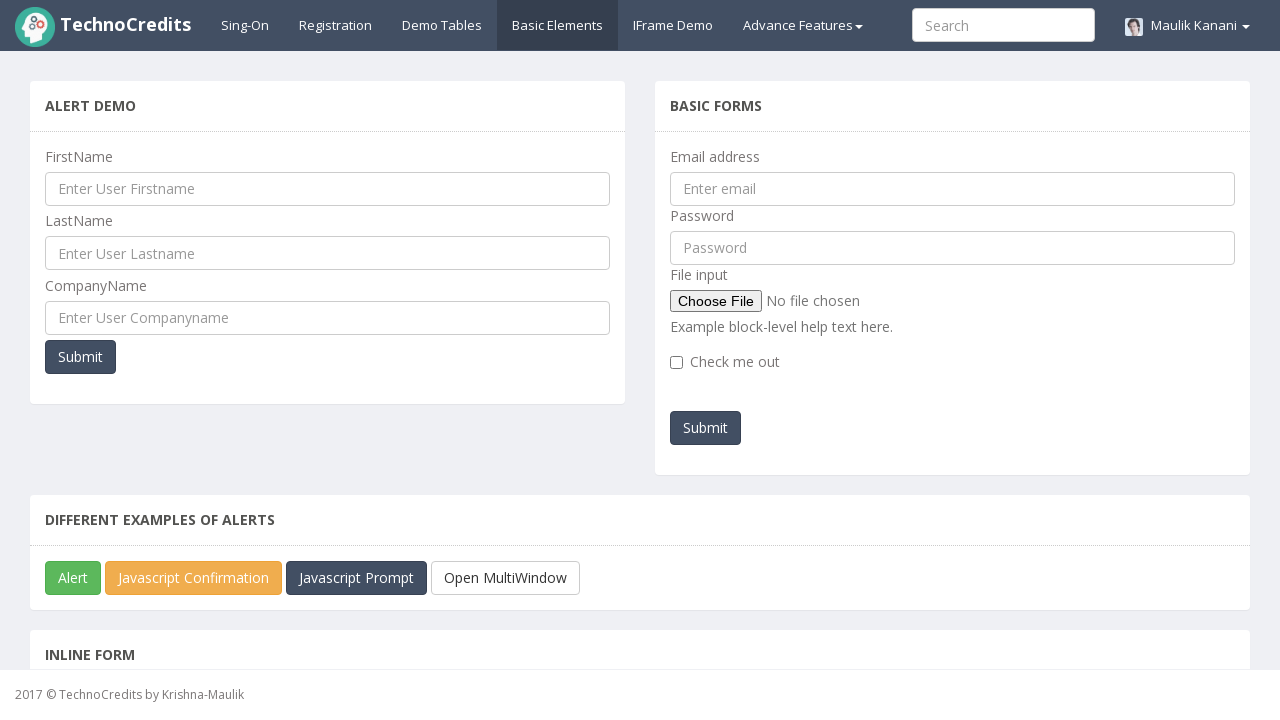

Scrolled down 250px to make alert button visible
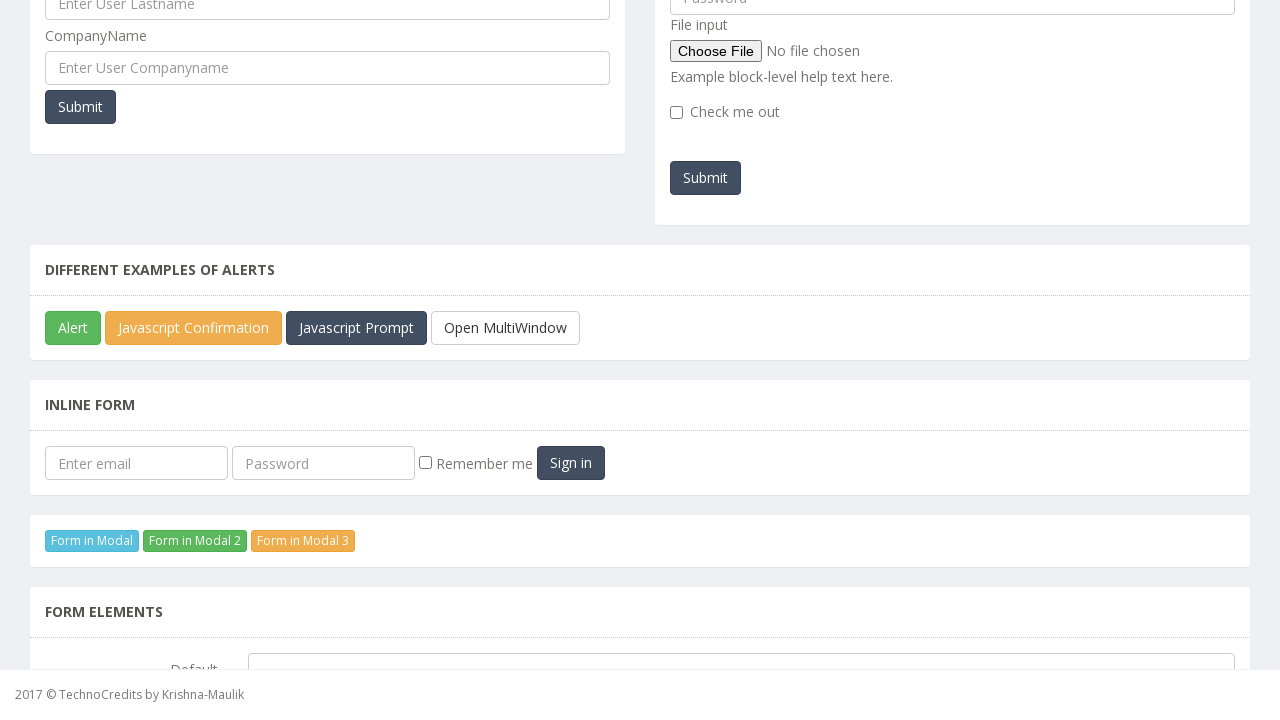

Set up dialog handler to accept alerts
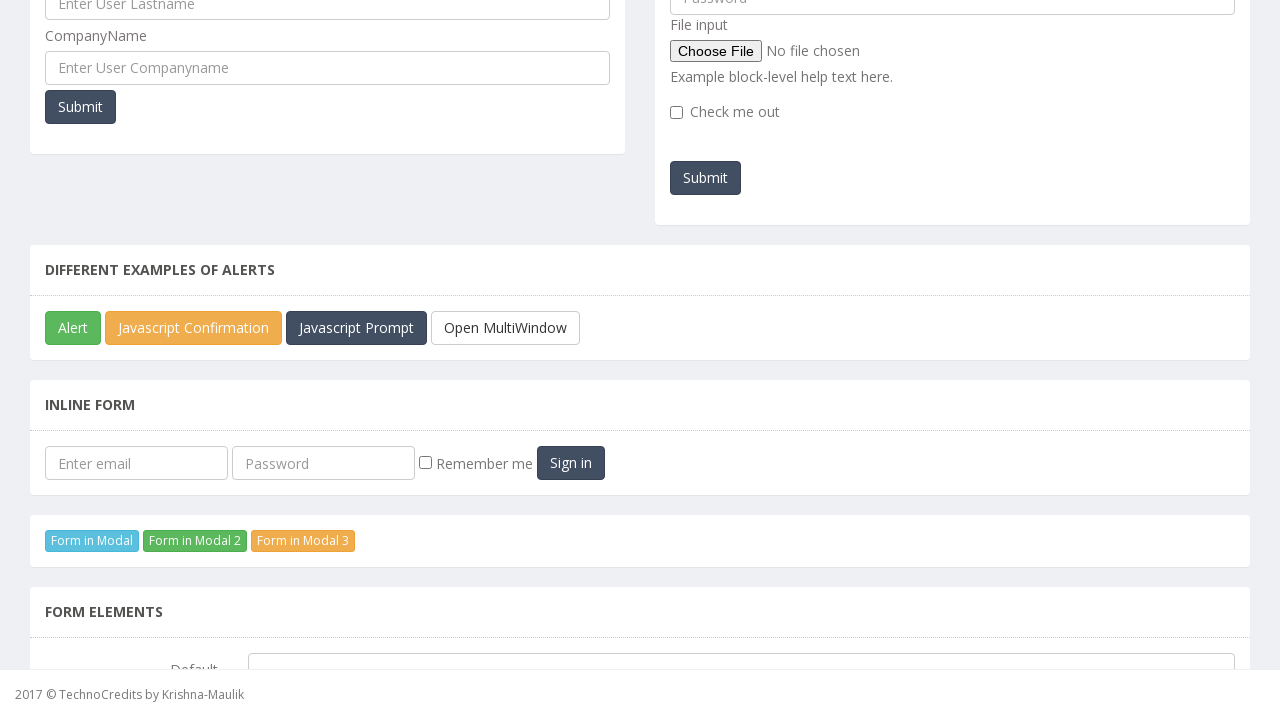

Clicked JavaScript Alert button to trigger alert at (73, 328) on #javascriptAlert
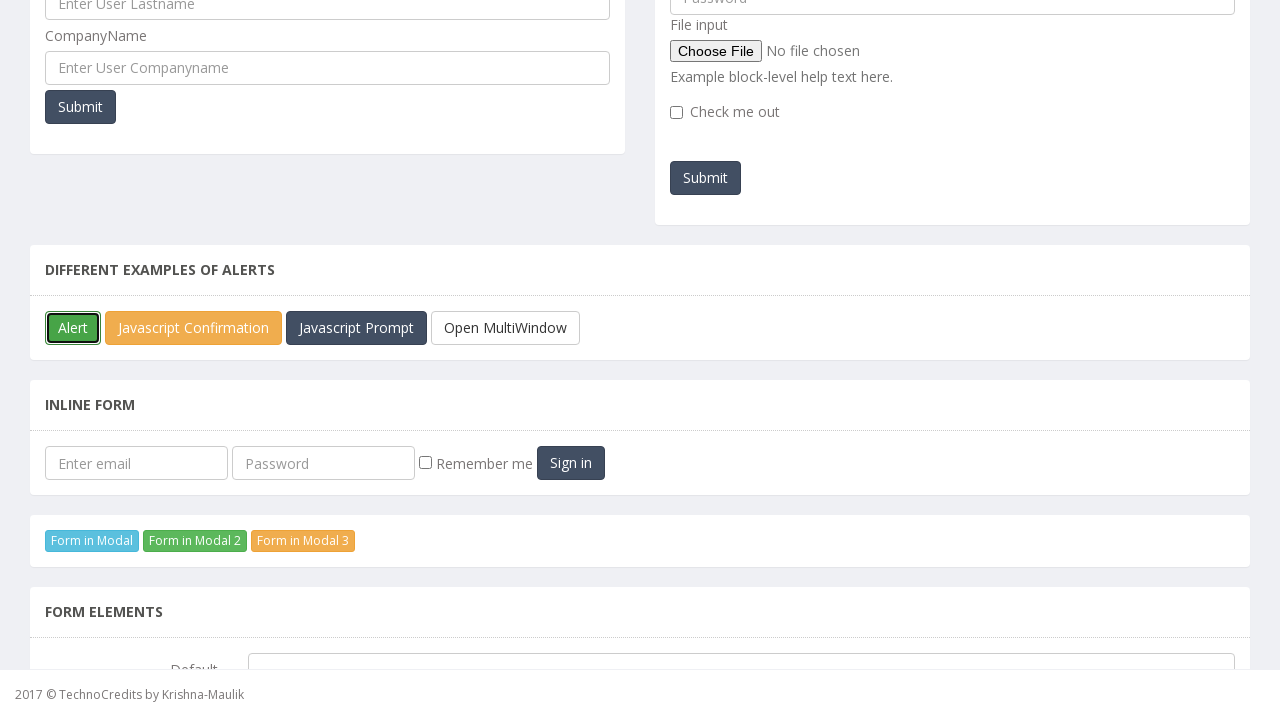

Waited for alert to be handled
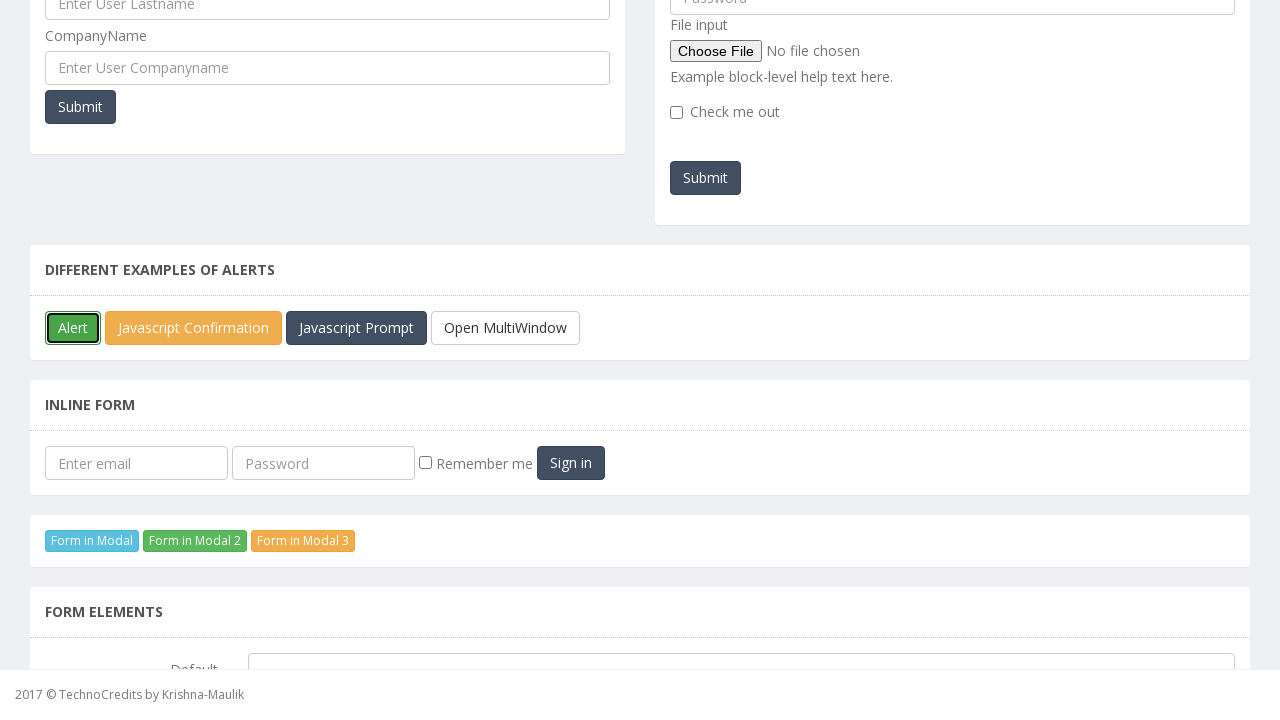

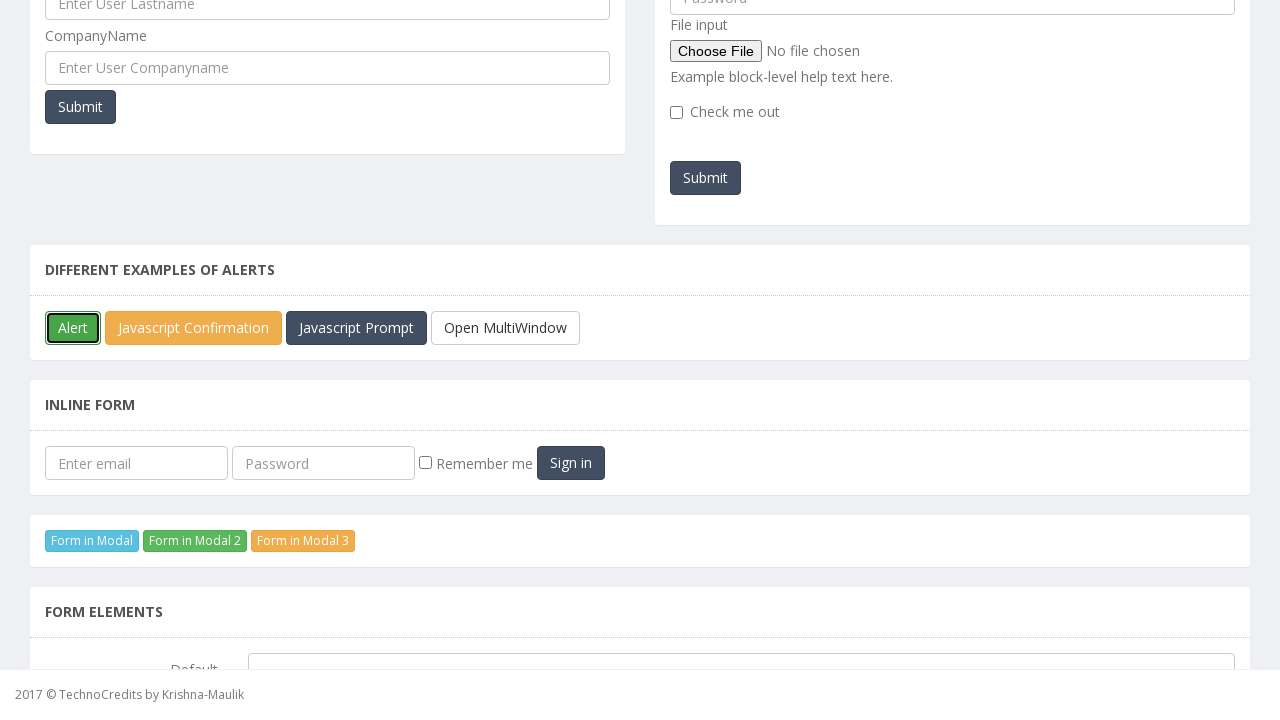